Tests drag and drop by offset, dragging element to specific coordinates

Starting URL: https://crossbrowsertesting.github.io/drag-and-drop

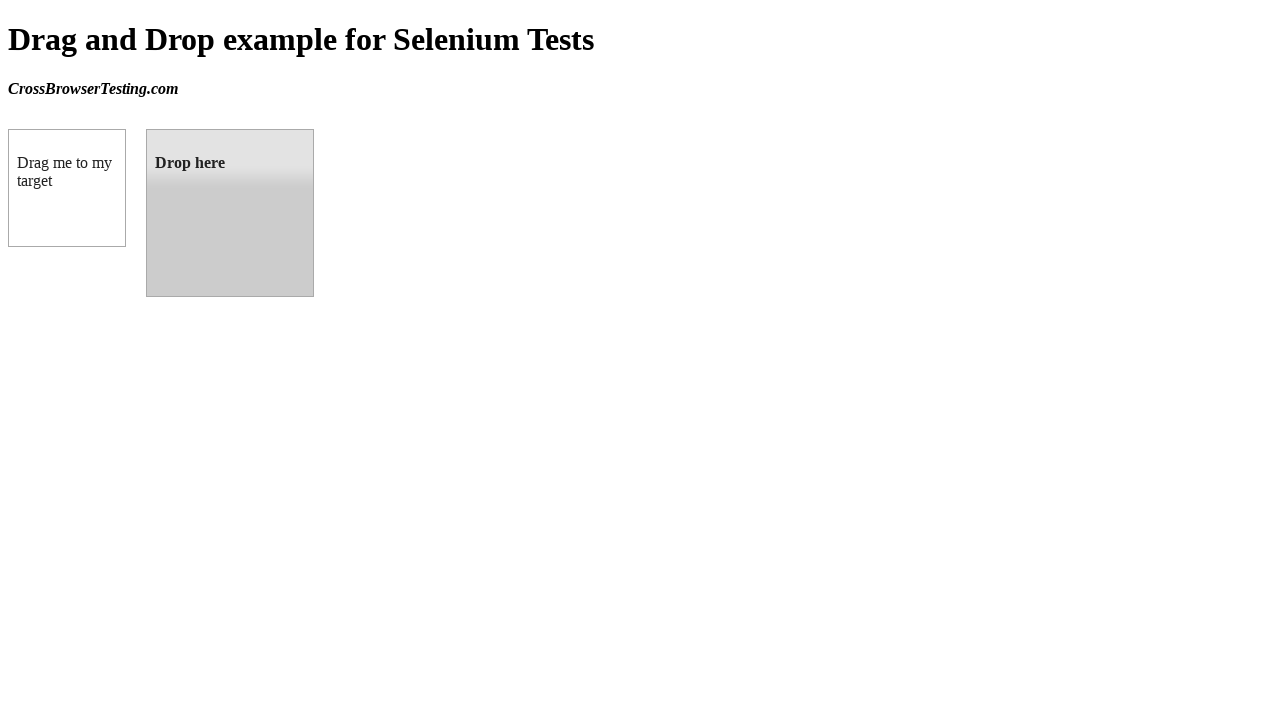

Located the draggable element
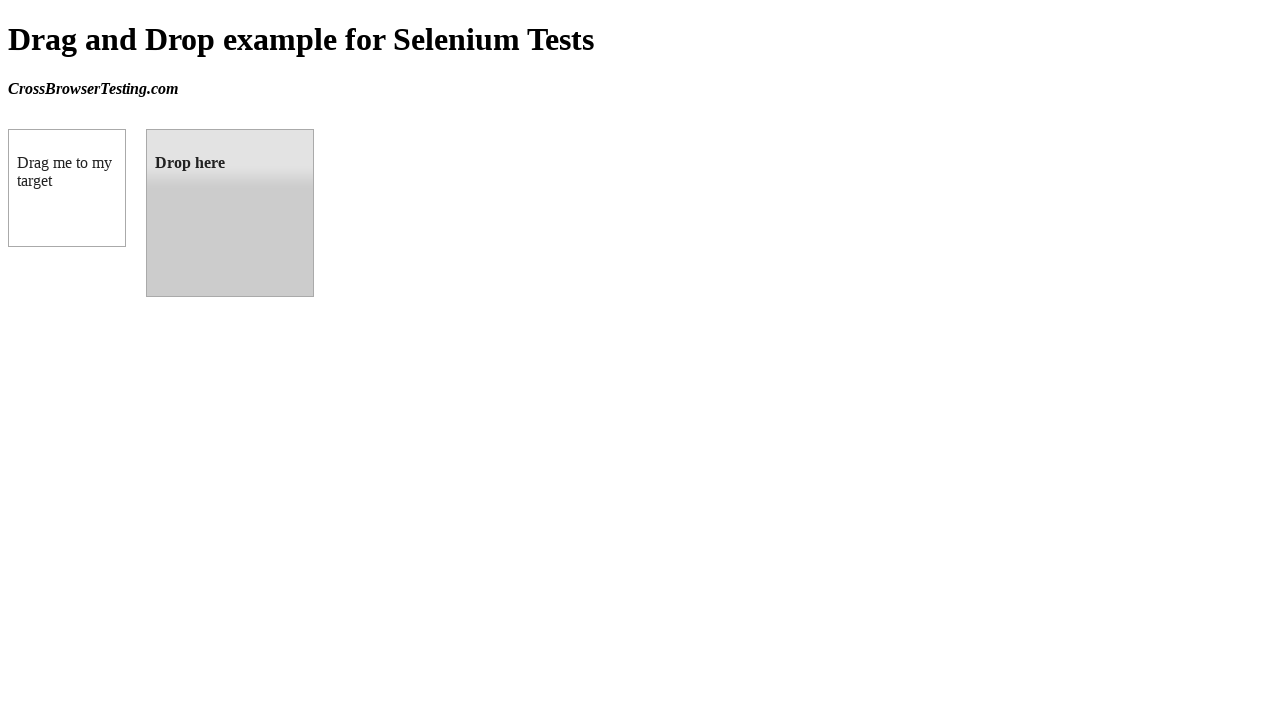

Located the droppable element
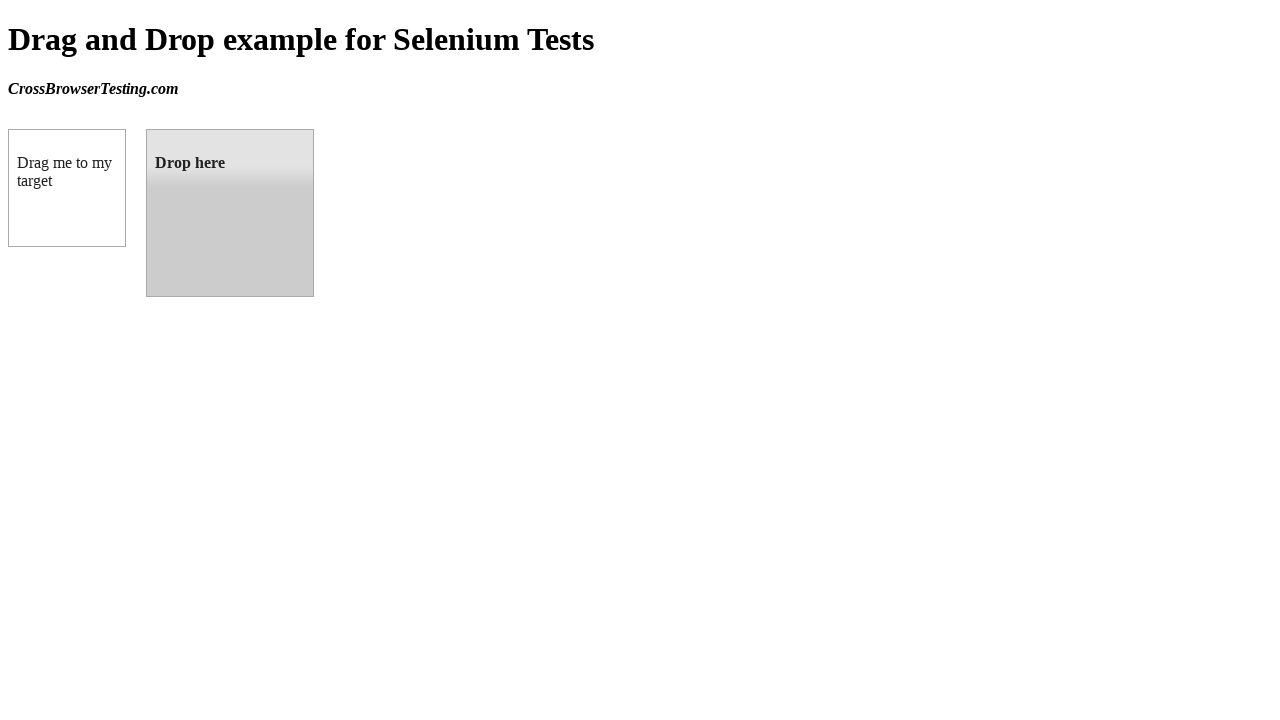

Waited for draggable element to be attached to DOM
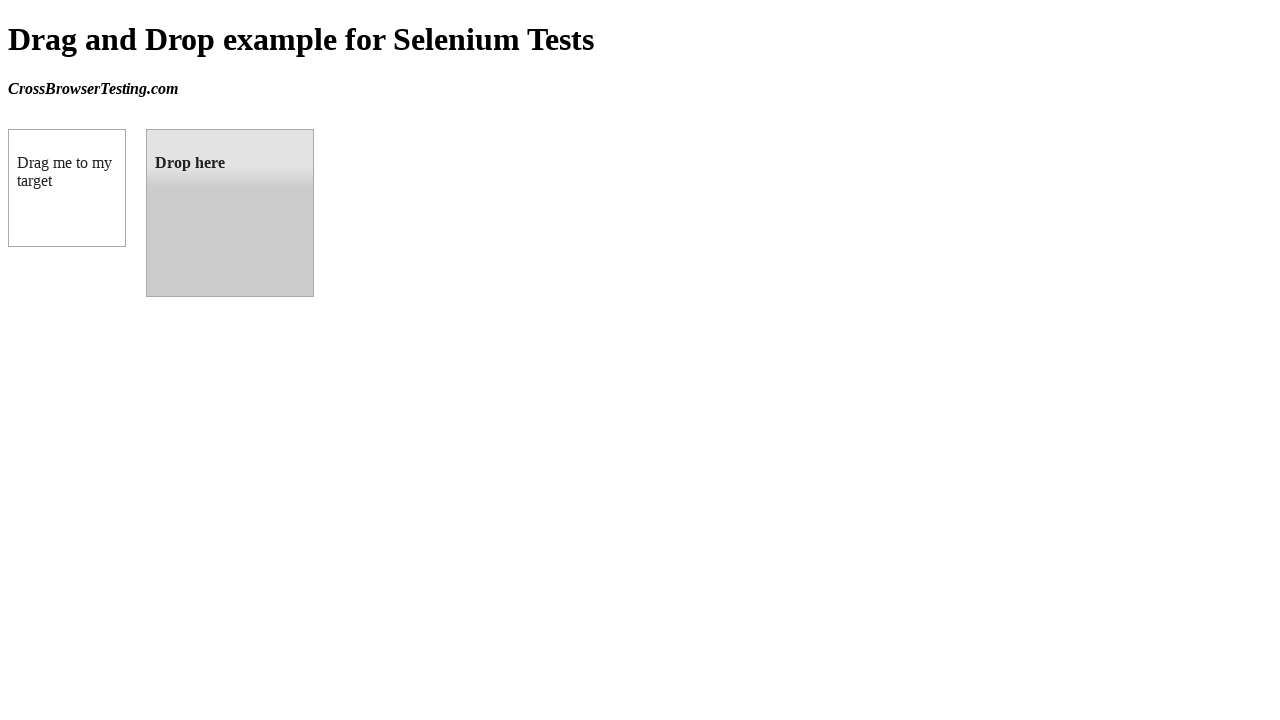

Waited for droppable element to be attached to DOM
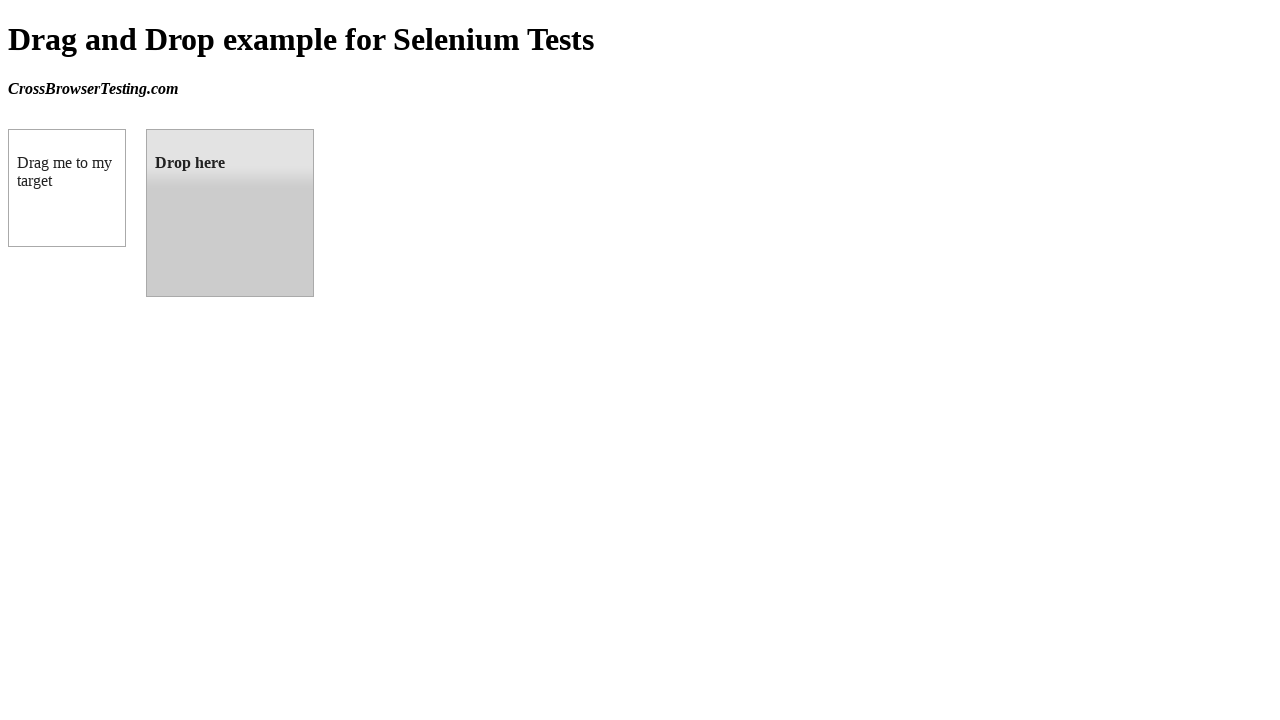

Retrieved bounding box of target element
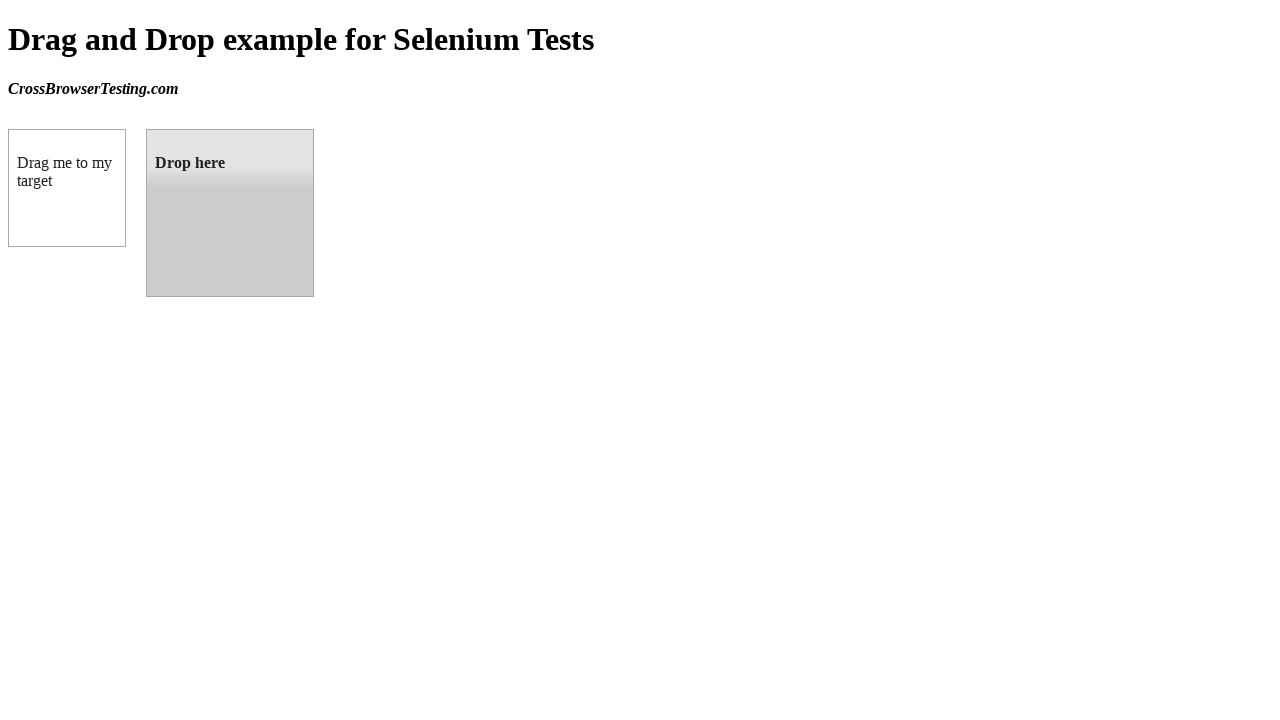

Dragged draggable element to droppable element at (230, 213)
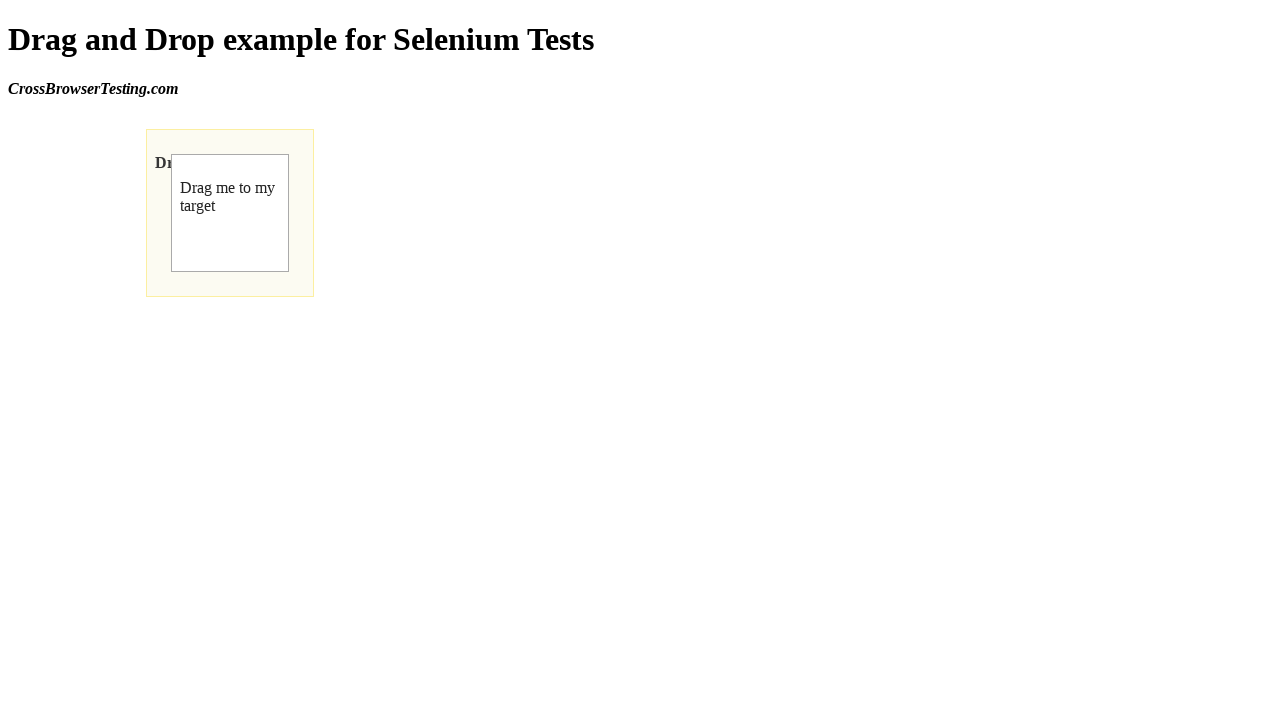

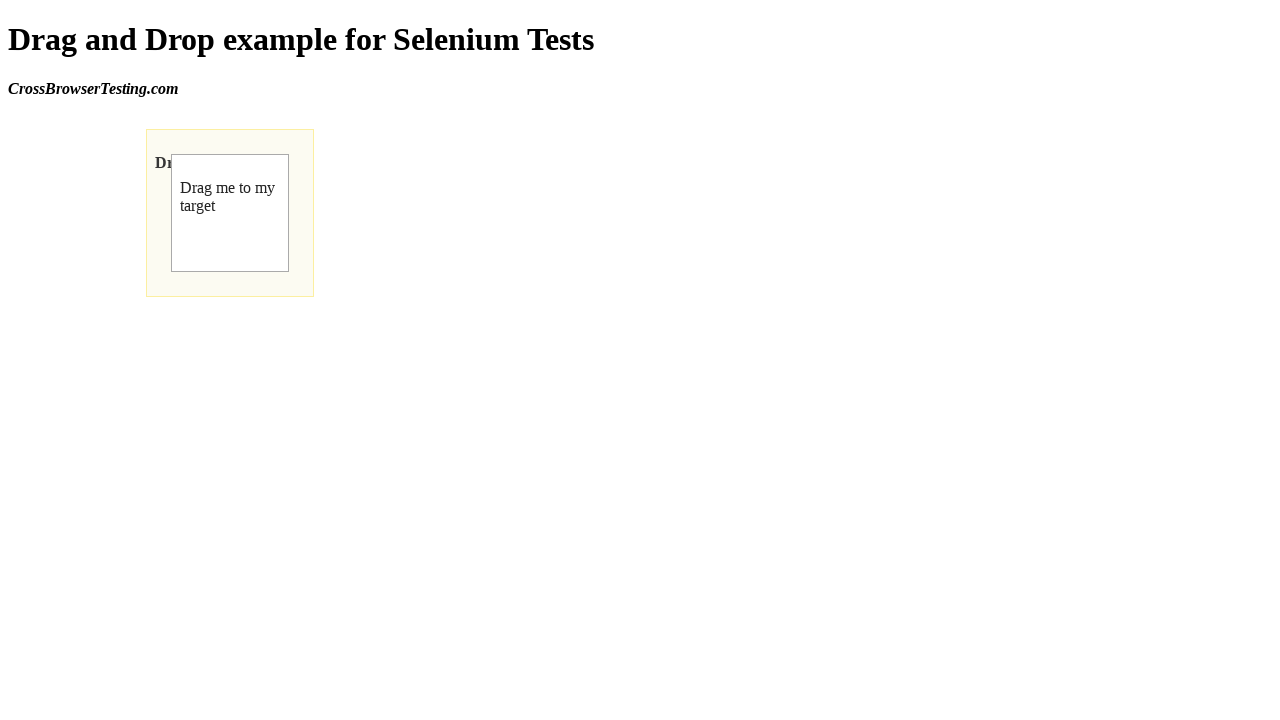